Tests e-commerce functionality by searching for products containing "ca", finding Cashews in the results, adding it to cart, and proceeding through checkout to place an order.

Starting URL: https://rahulshettyacademy.com/seleniumPractise/#/

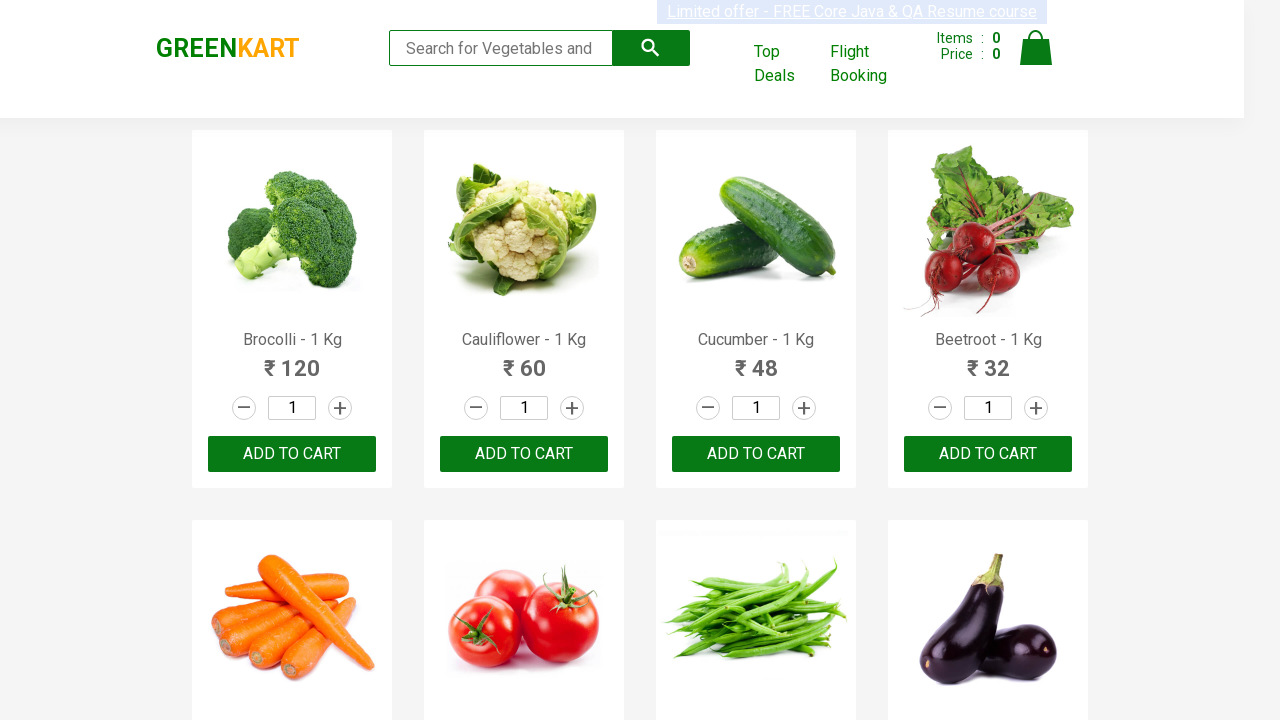

Typed 'ca' in the search box on .search-keyword
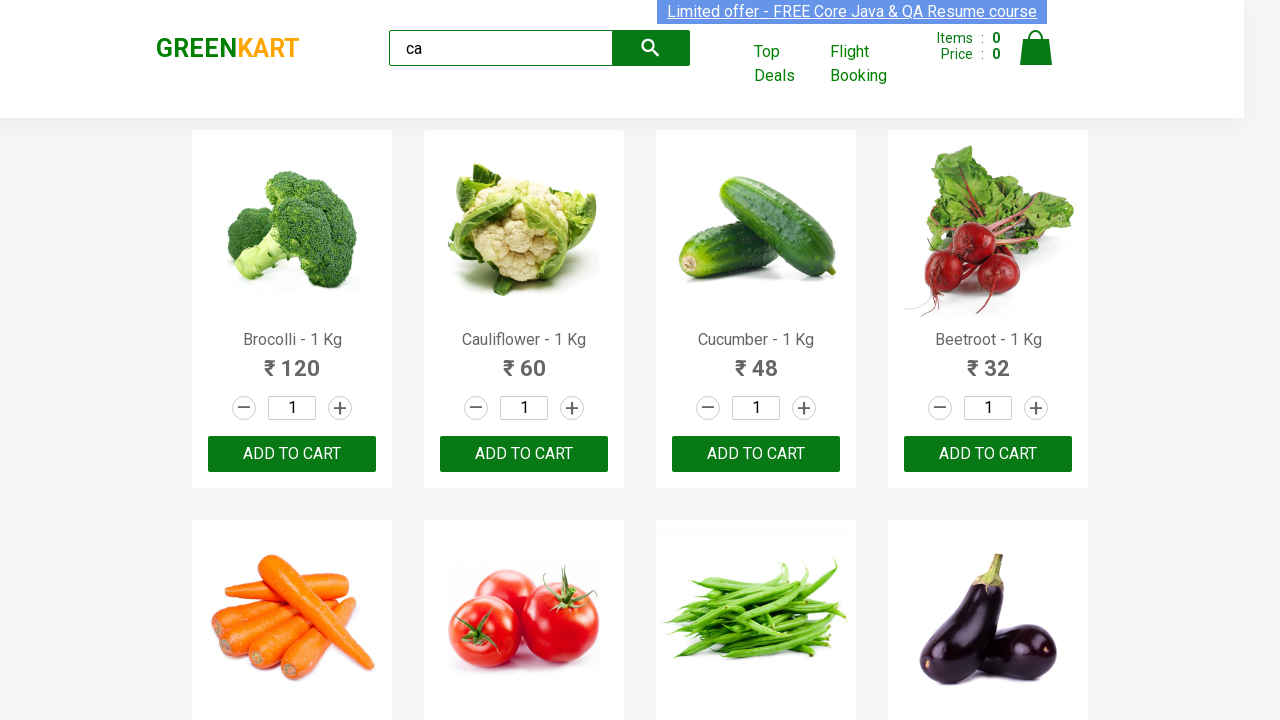

Waited 2 seconds for search results to load
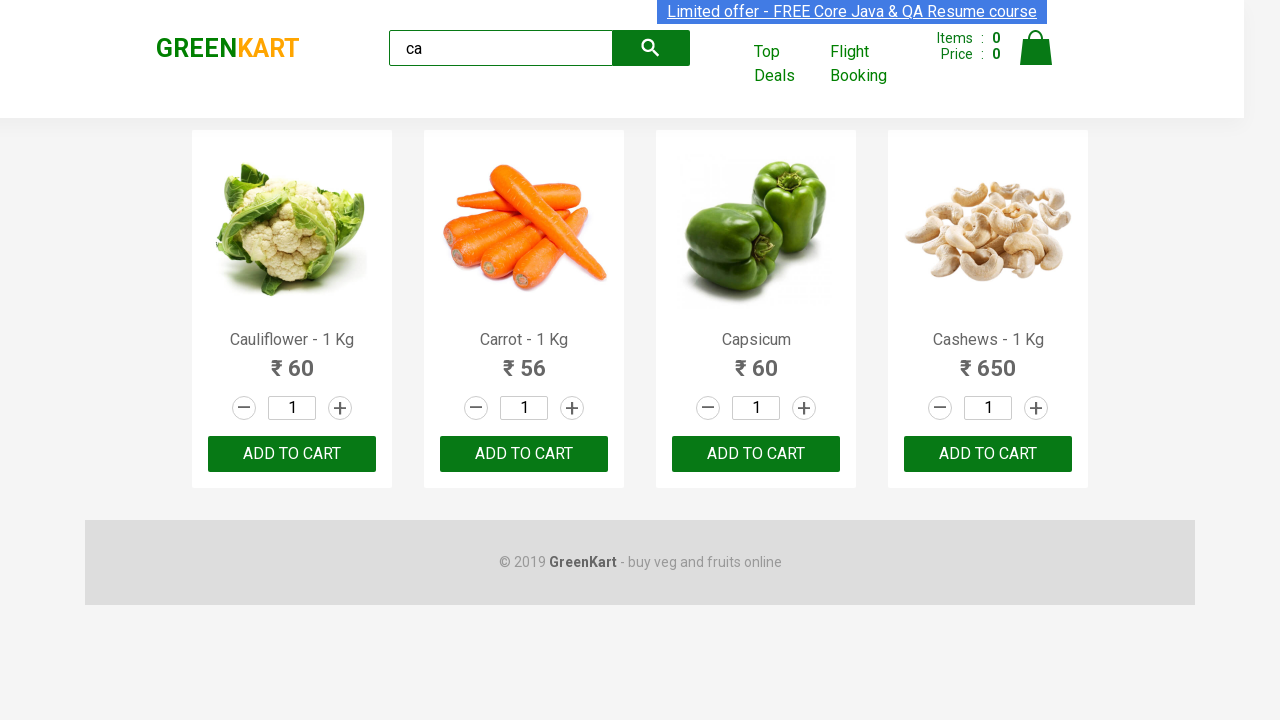

Product elements loaded on the page
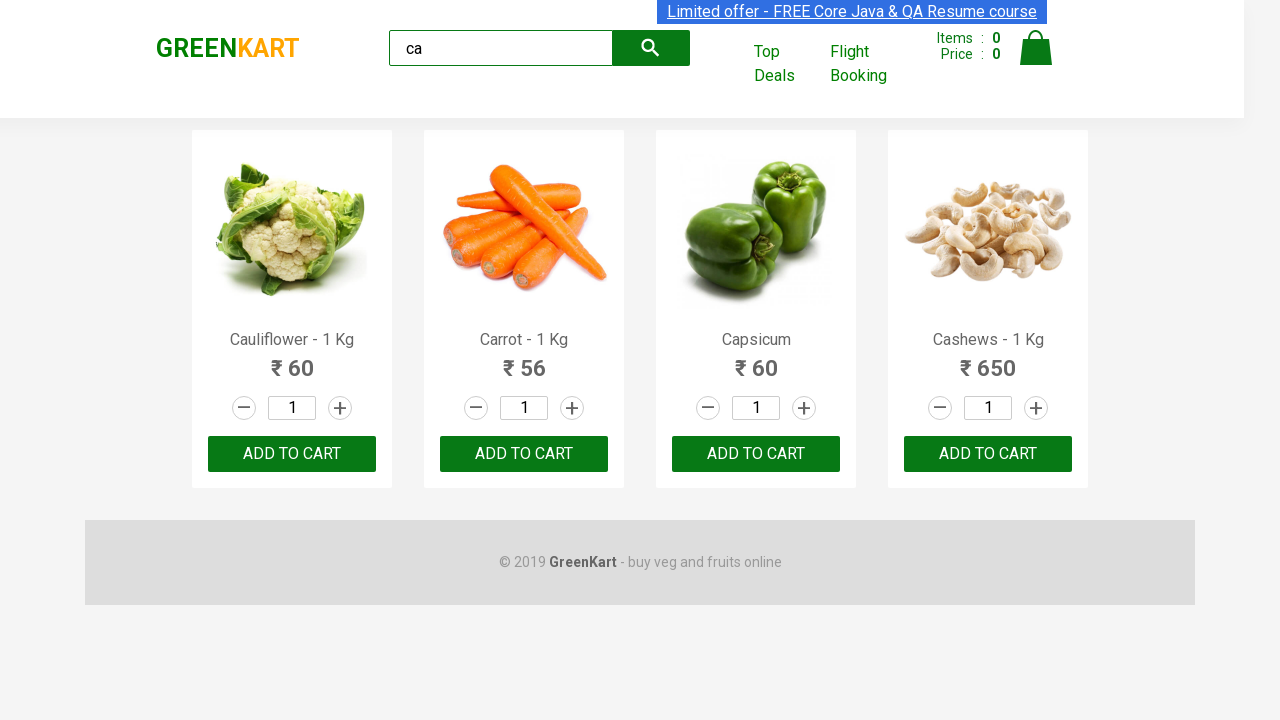

Found Cashews in search results and clicked ADD TO CART button at (988, 454) on .products .product >> nth=3 >> button
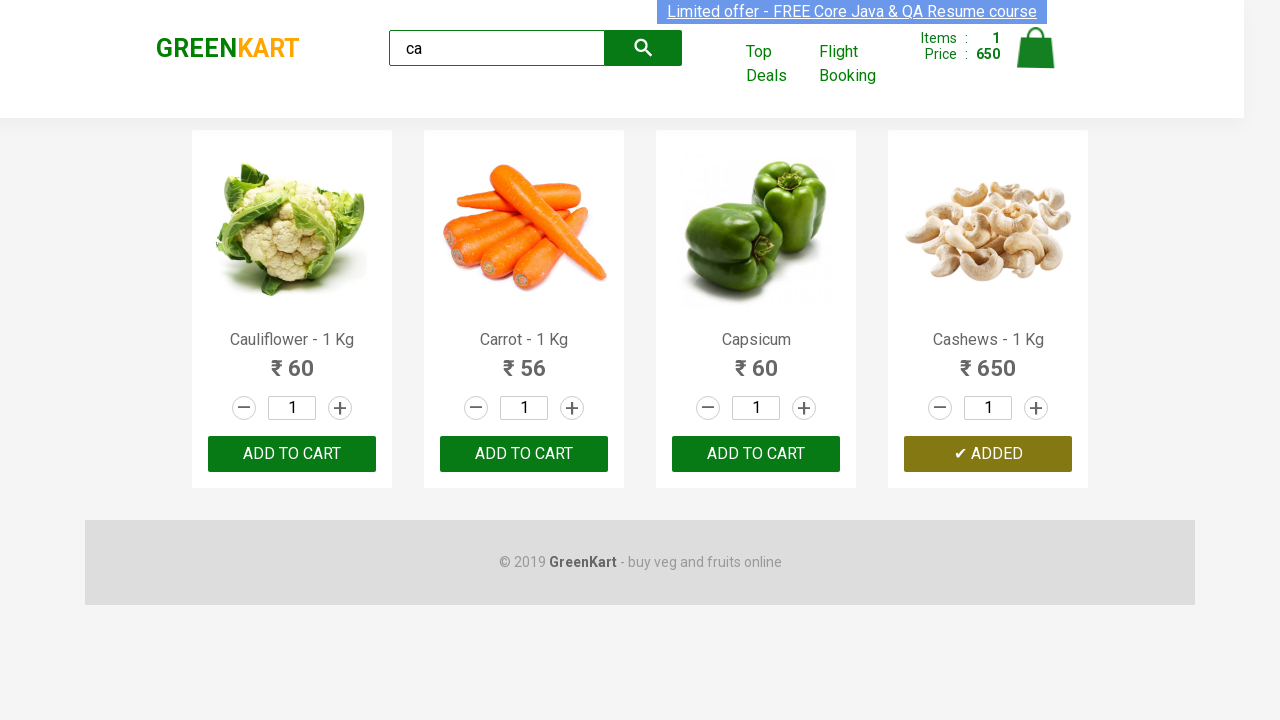

Clicked on cart icon to view cart at (1036, 48) on .cart-icon > img
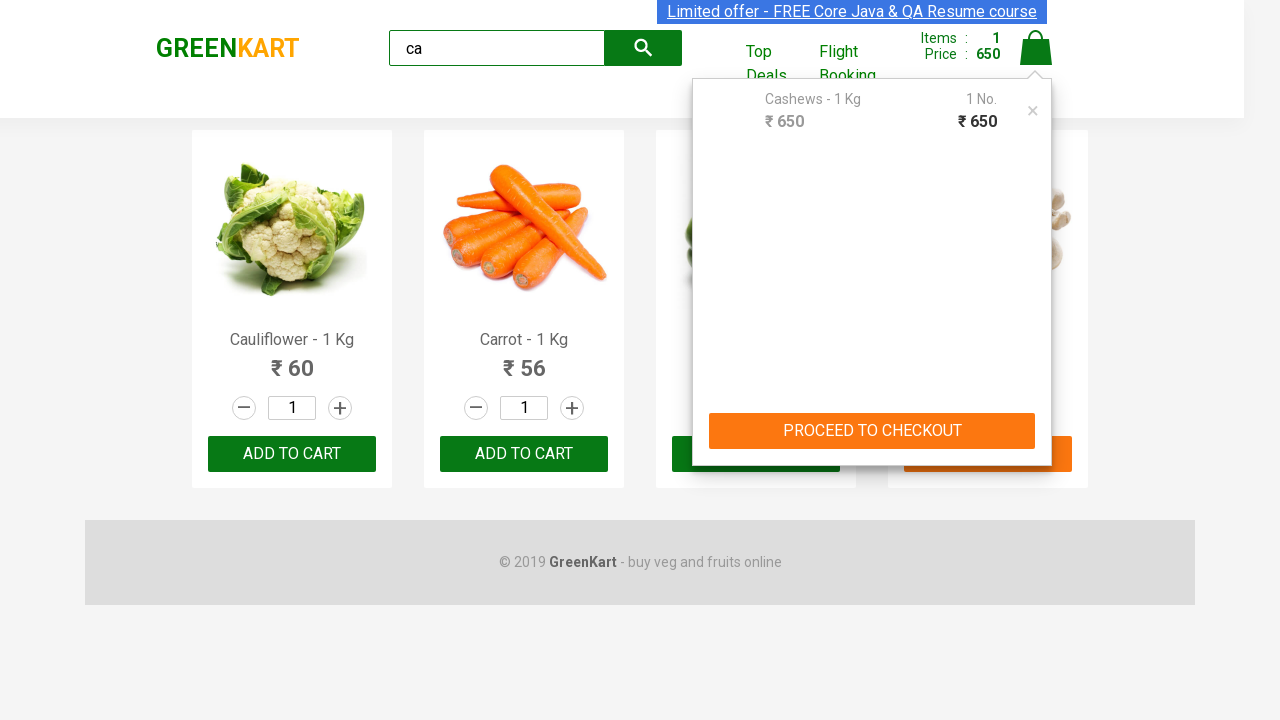

Clicked PROCEED TO CHECKOUT button at (872, 431) on text=PROCEED TO CHECKOUT
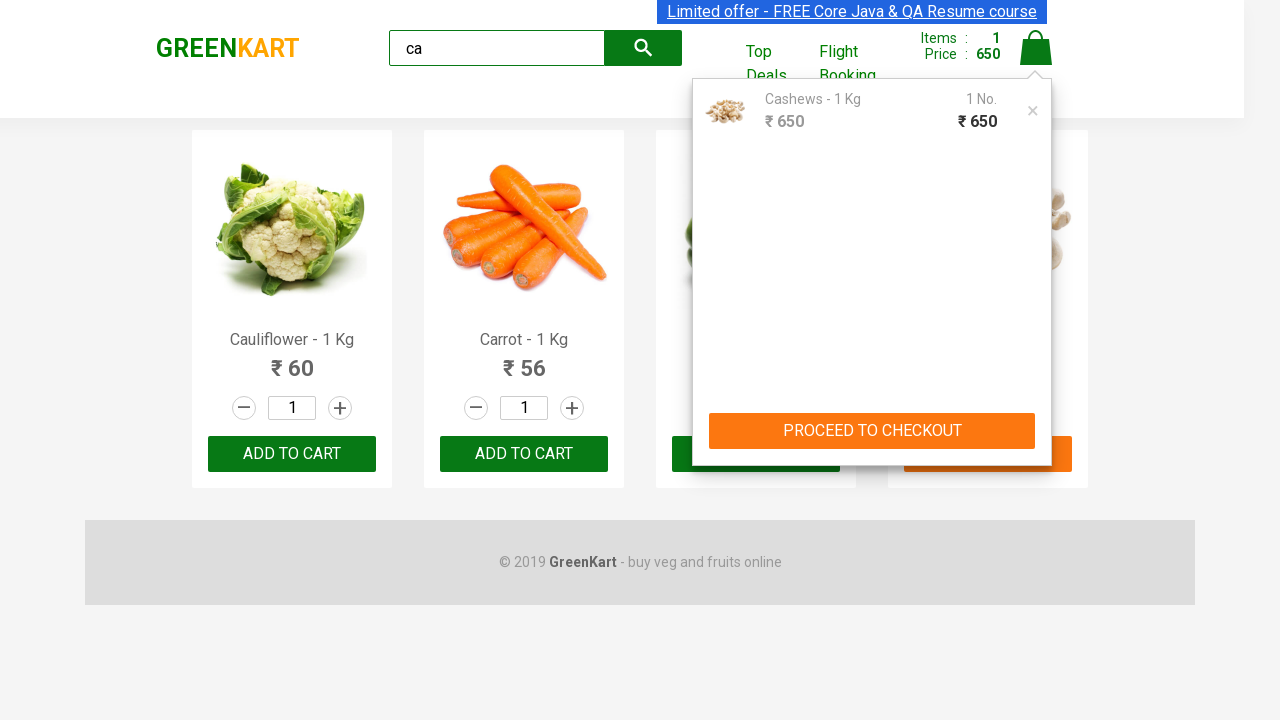

Clicked Place Order button to complete the purchase at (1036, 420) on text=Place Order
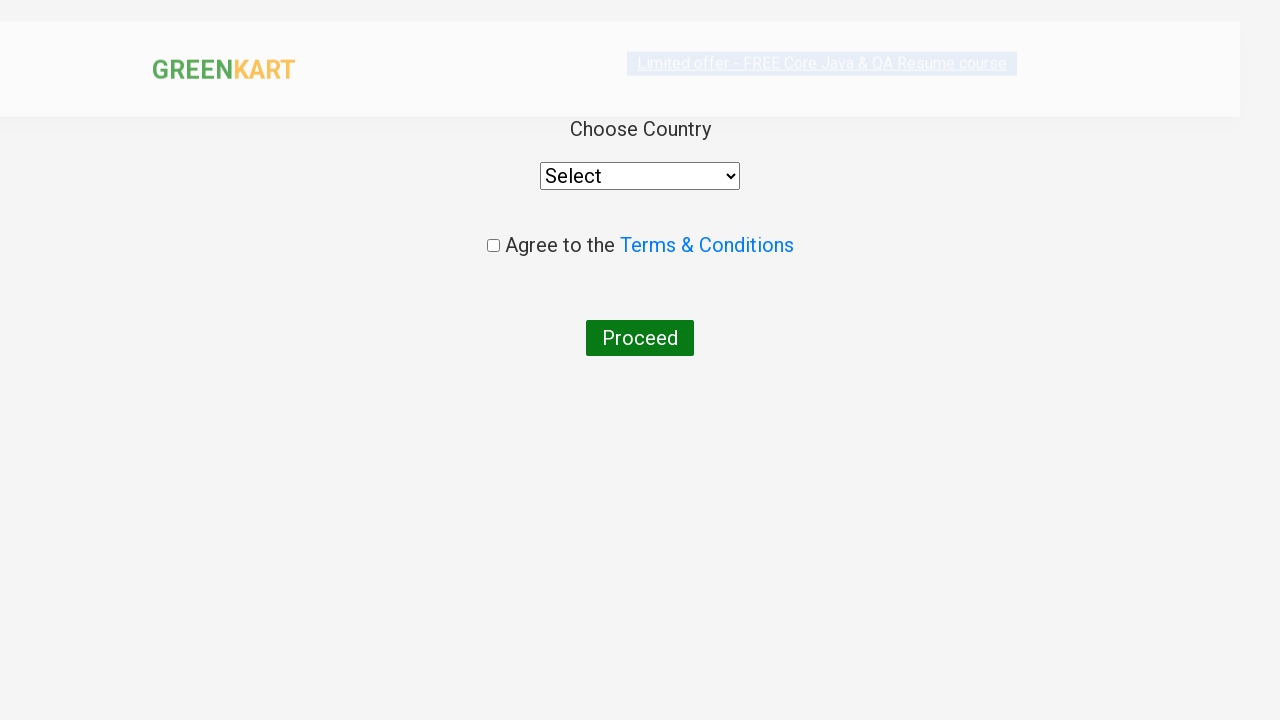

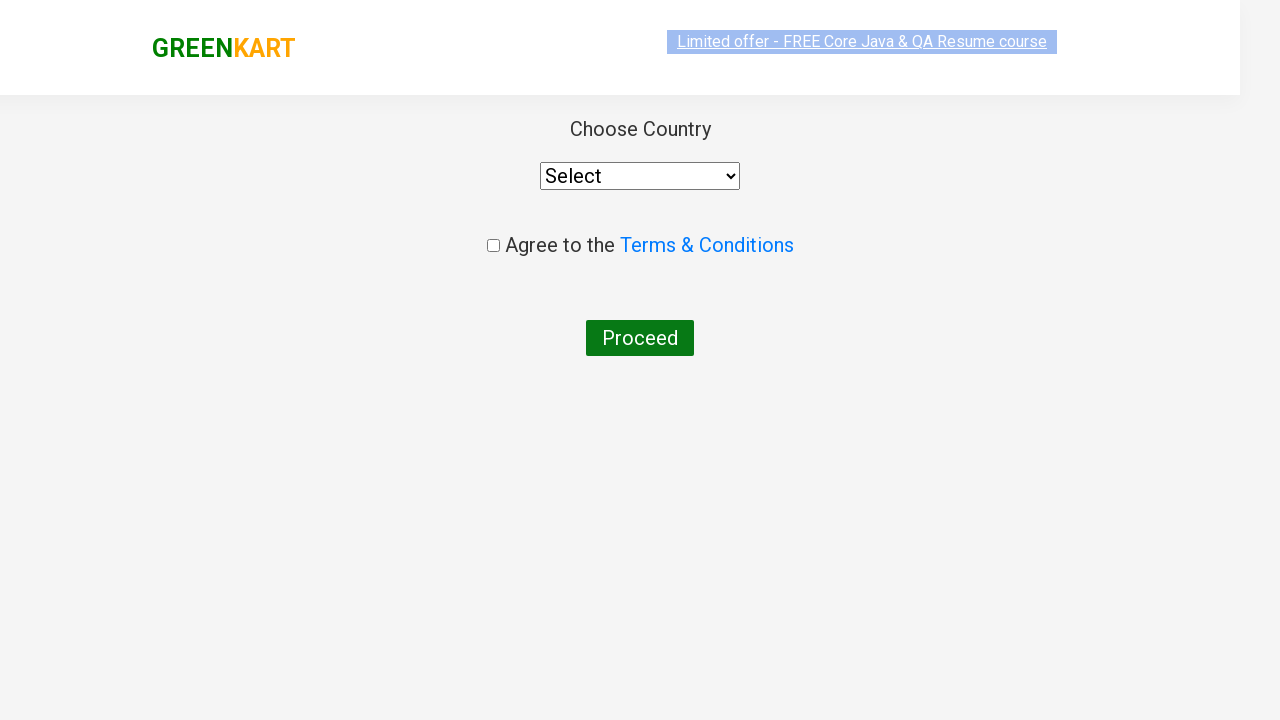